Tests multi-select dropdown functionality by selecting and deselecting various options using different methods

Starting URL: http://automationbykrishna.com/

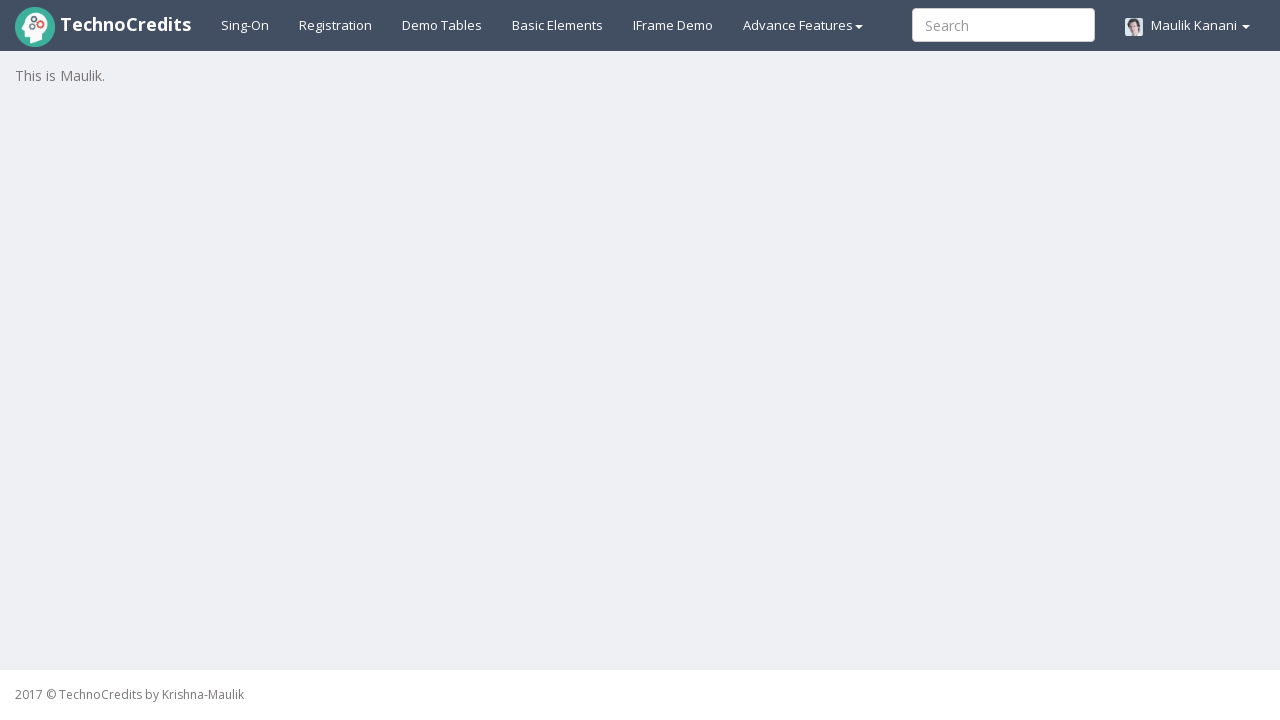

Clicked on Basic Elements link at (558, 25) on xpath=//a[@id='basicelements']
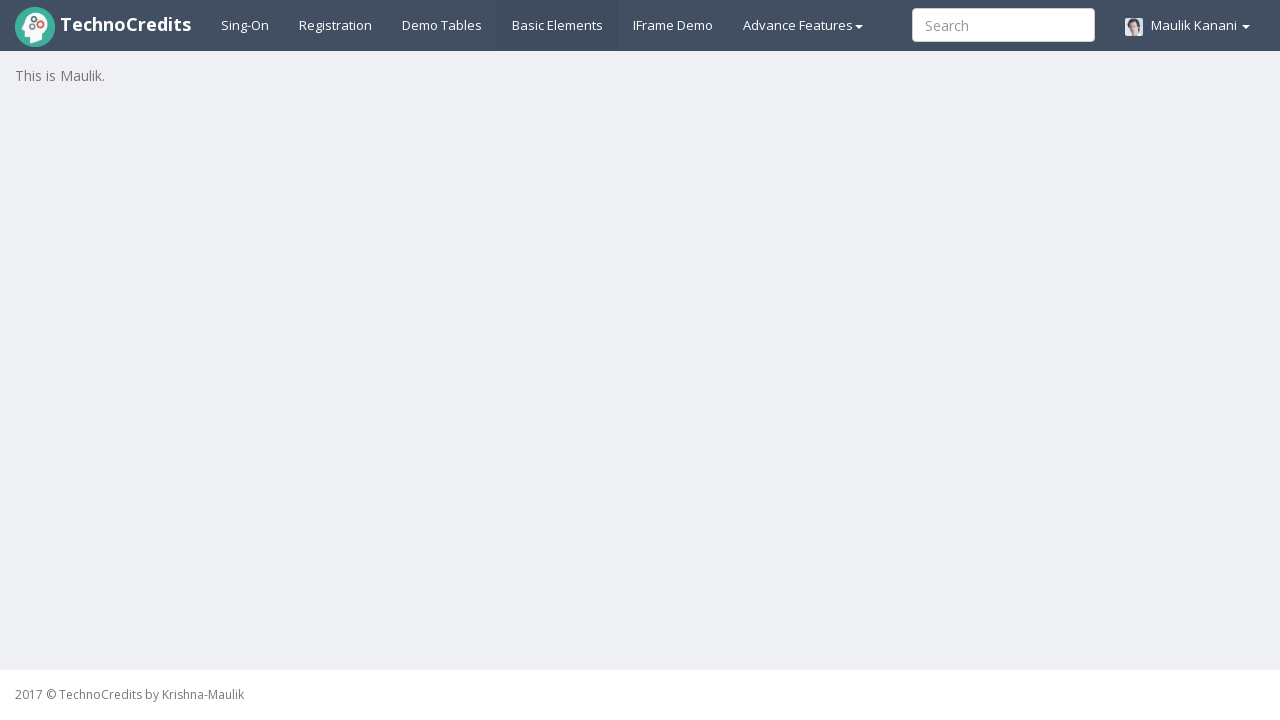

Scrolled down 250px to view dropdown
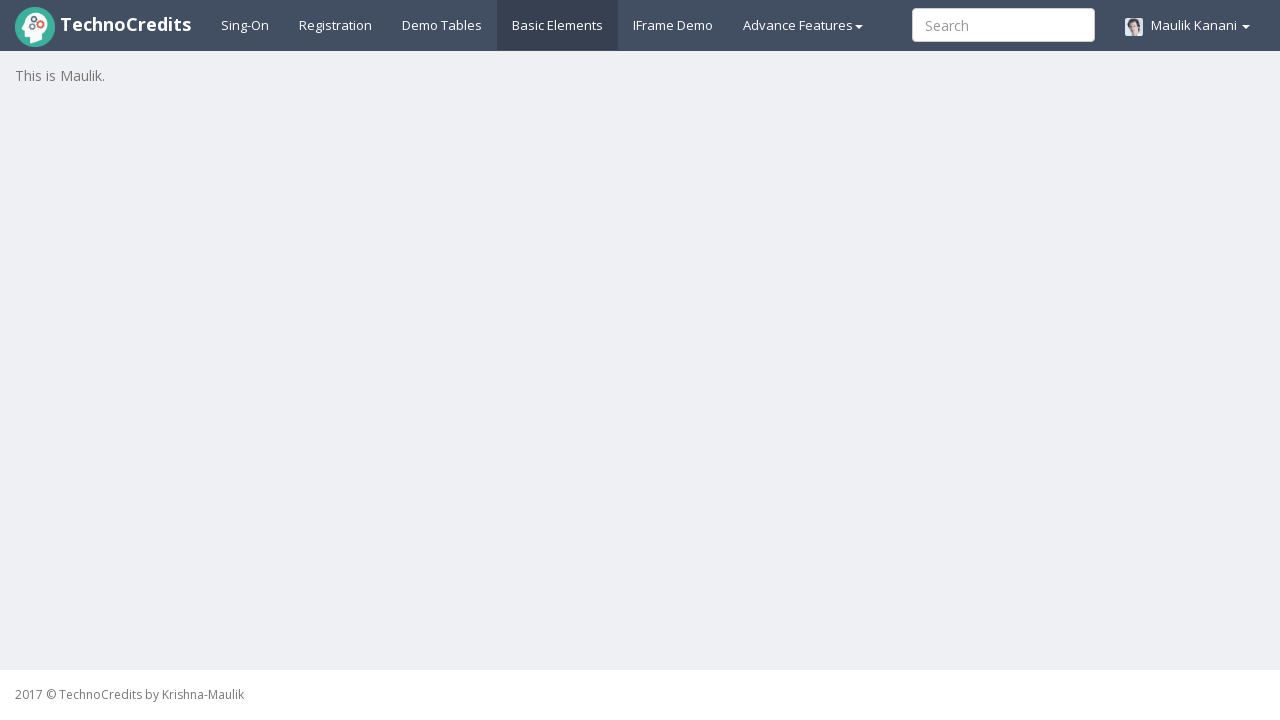

Multi-select dropdown became visible
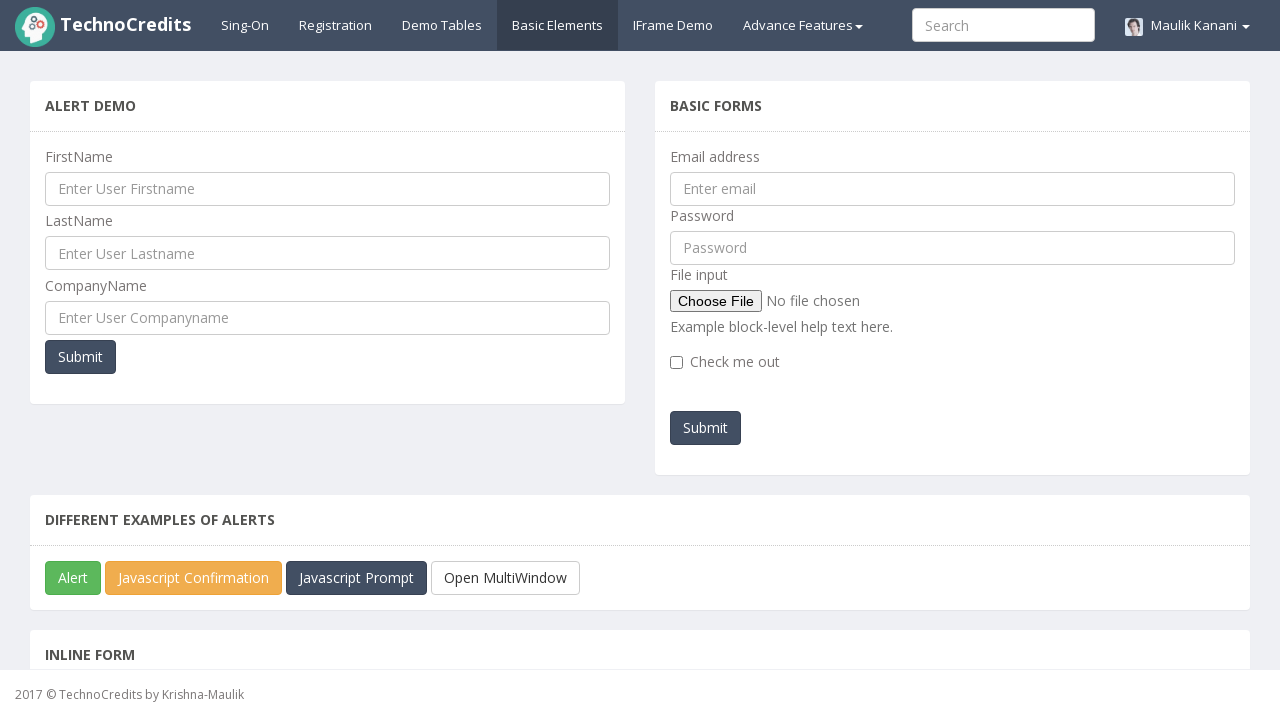

Selected option at index 0 on //select[@class='form-control']
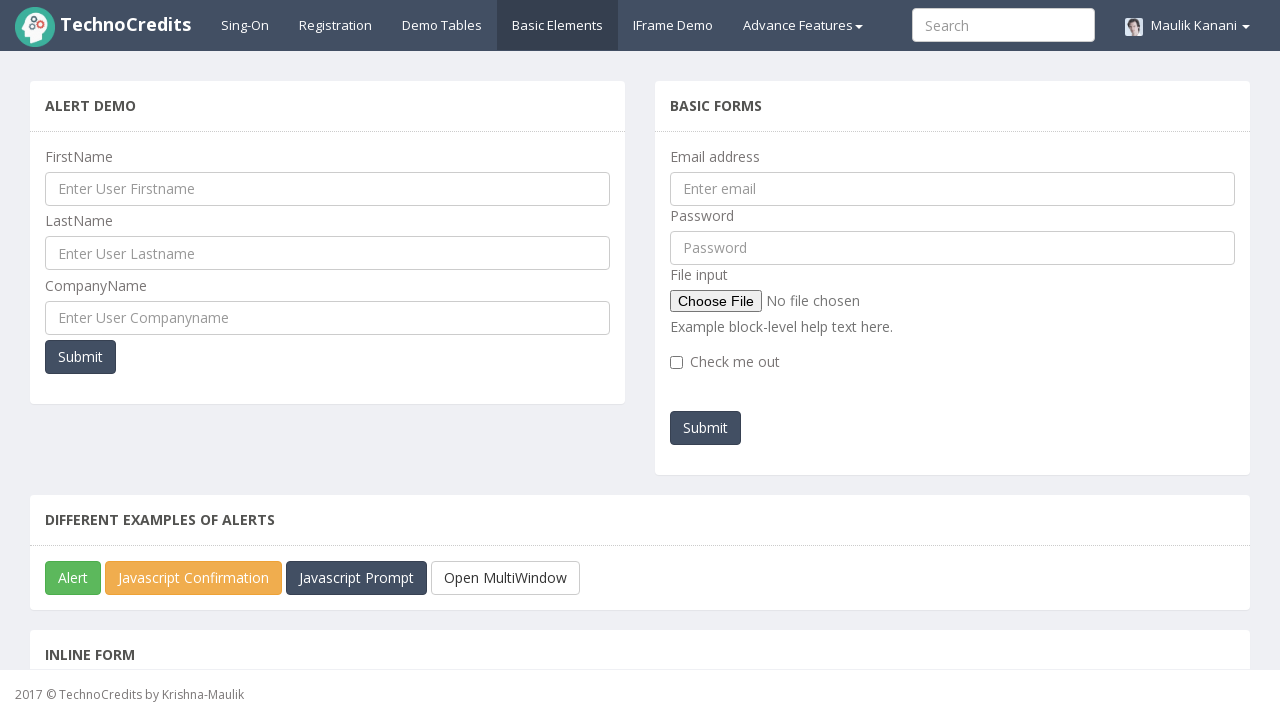

Selected option at index 1 on //select[@class='form-control']
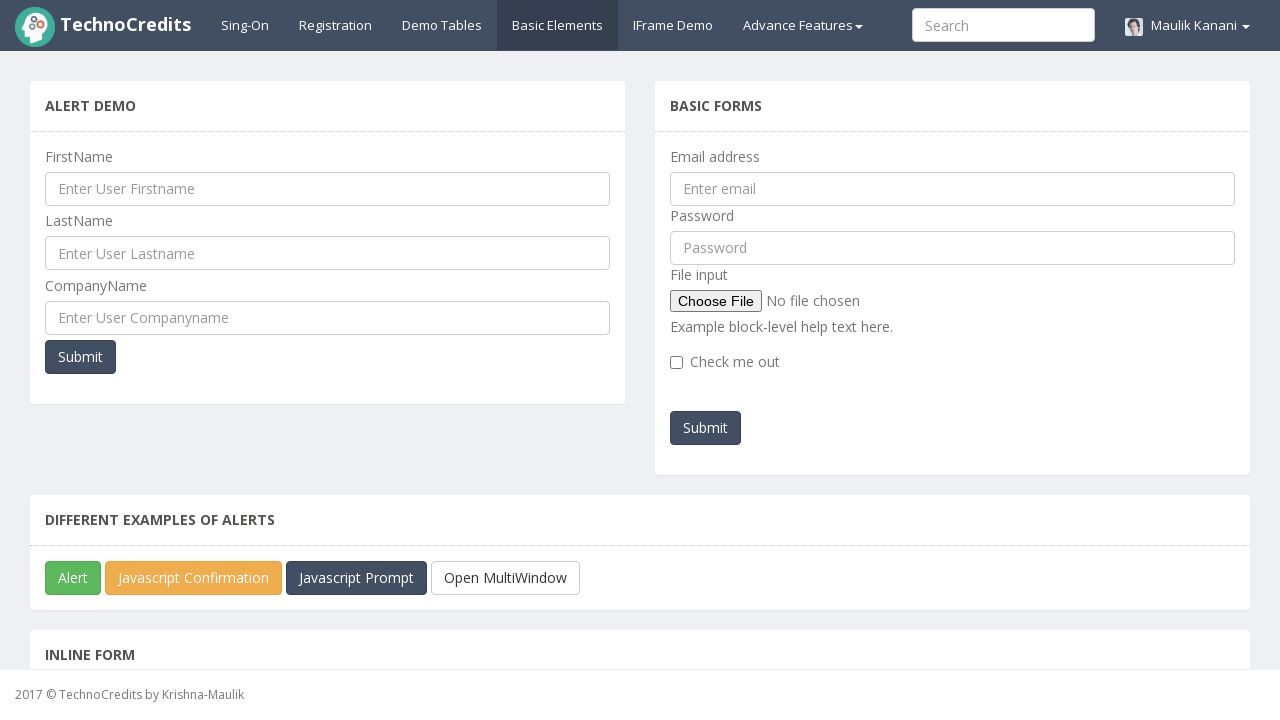

Selected option at index 2 on //select[@class='form-control']
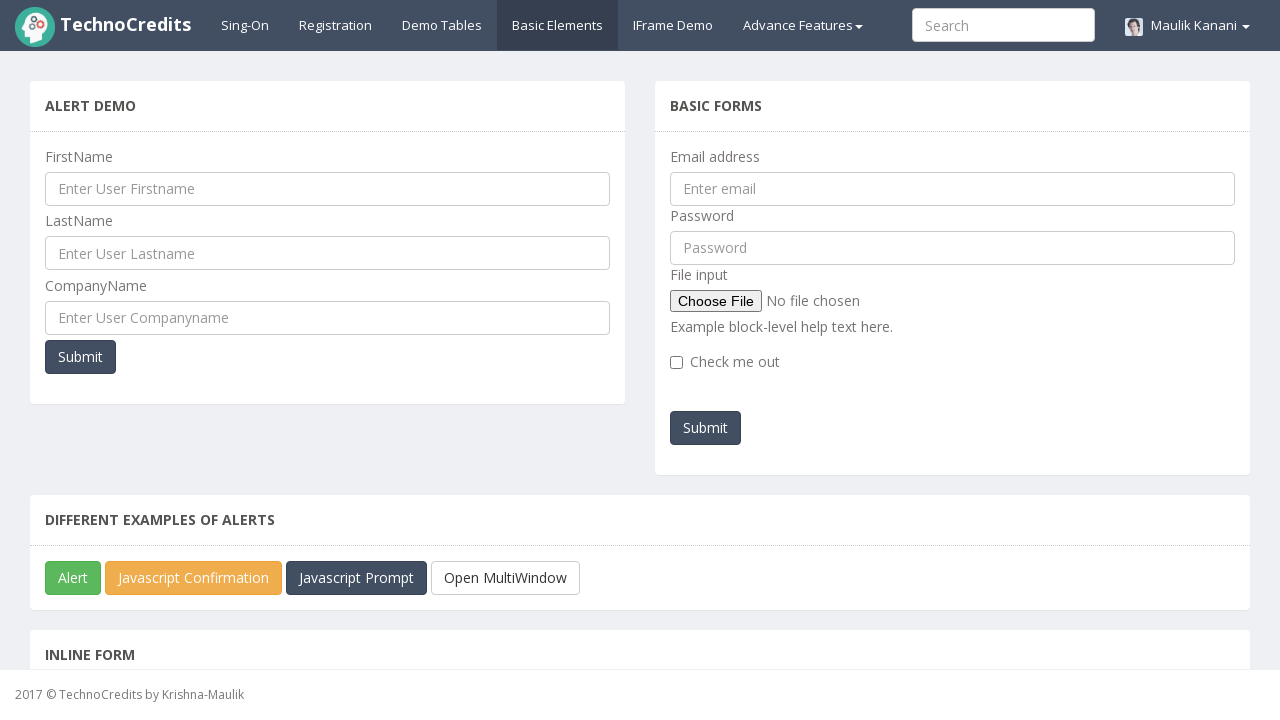

Deselected option with text '2'
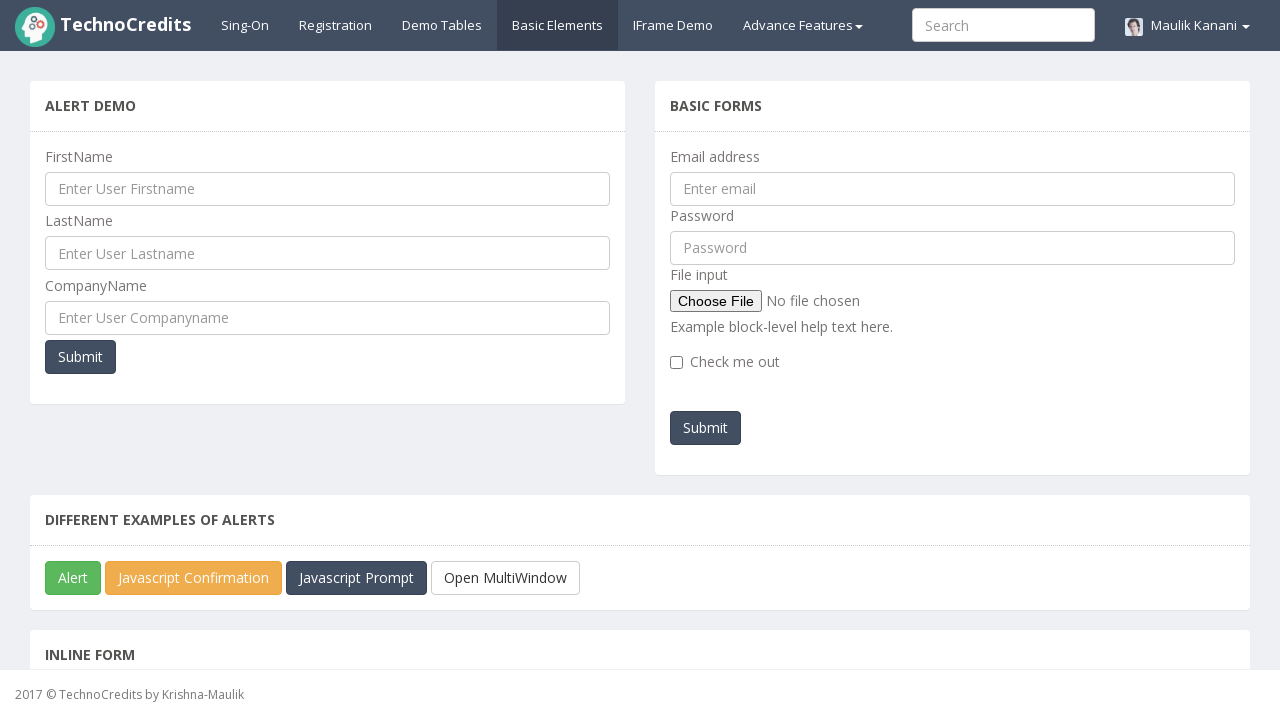

Deselected option at index 0
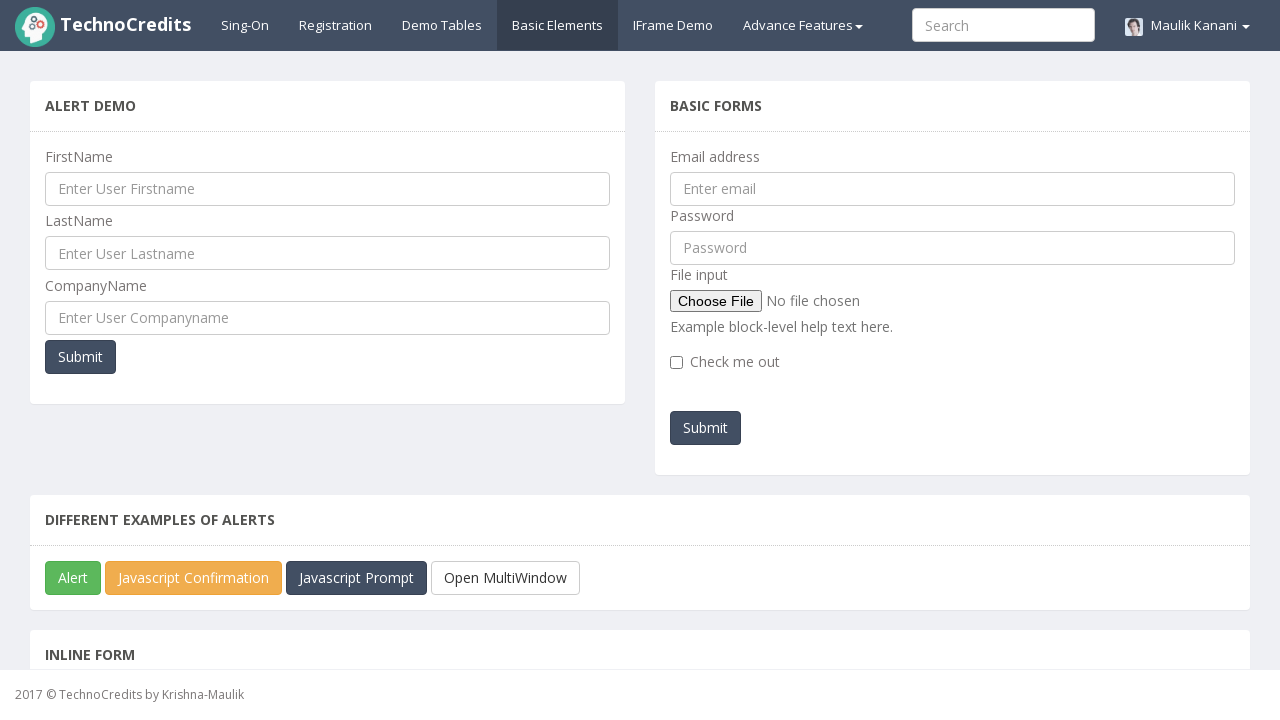

Deselected option with text '3'
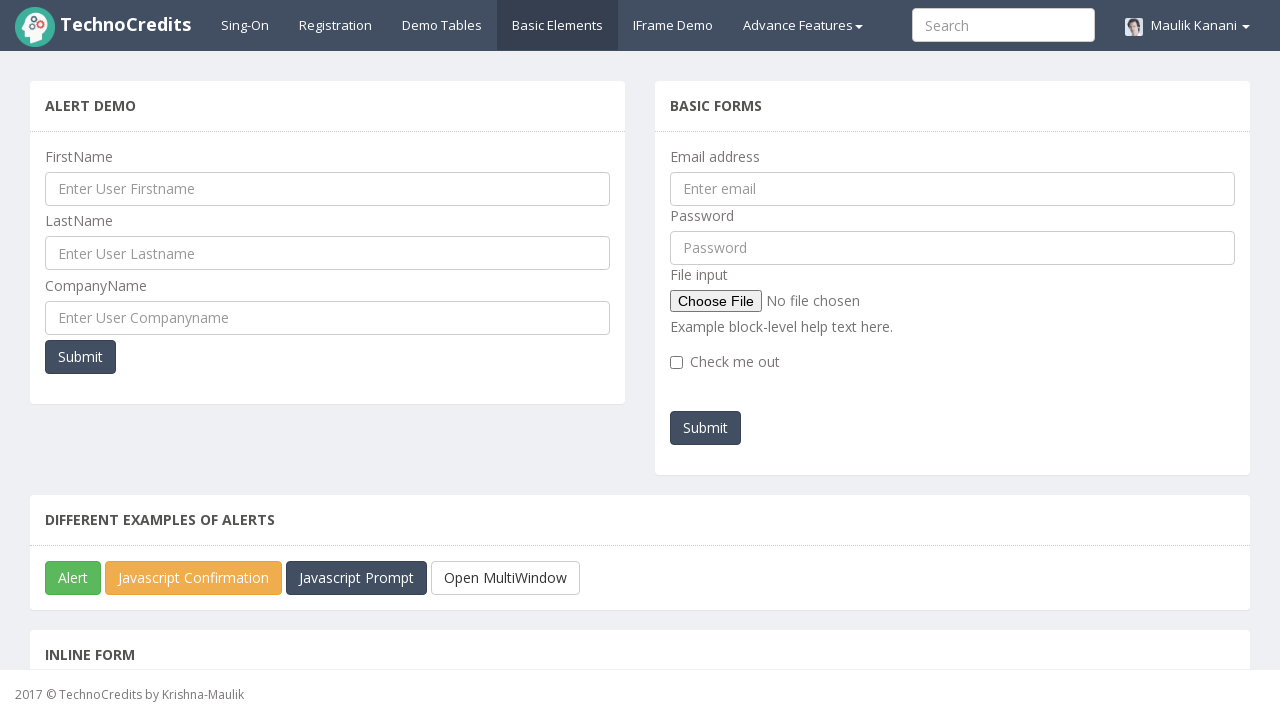

Selected option at index 3 on //select[@class='form-control']
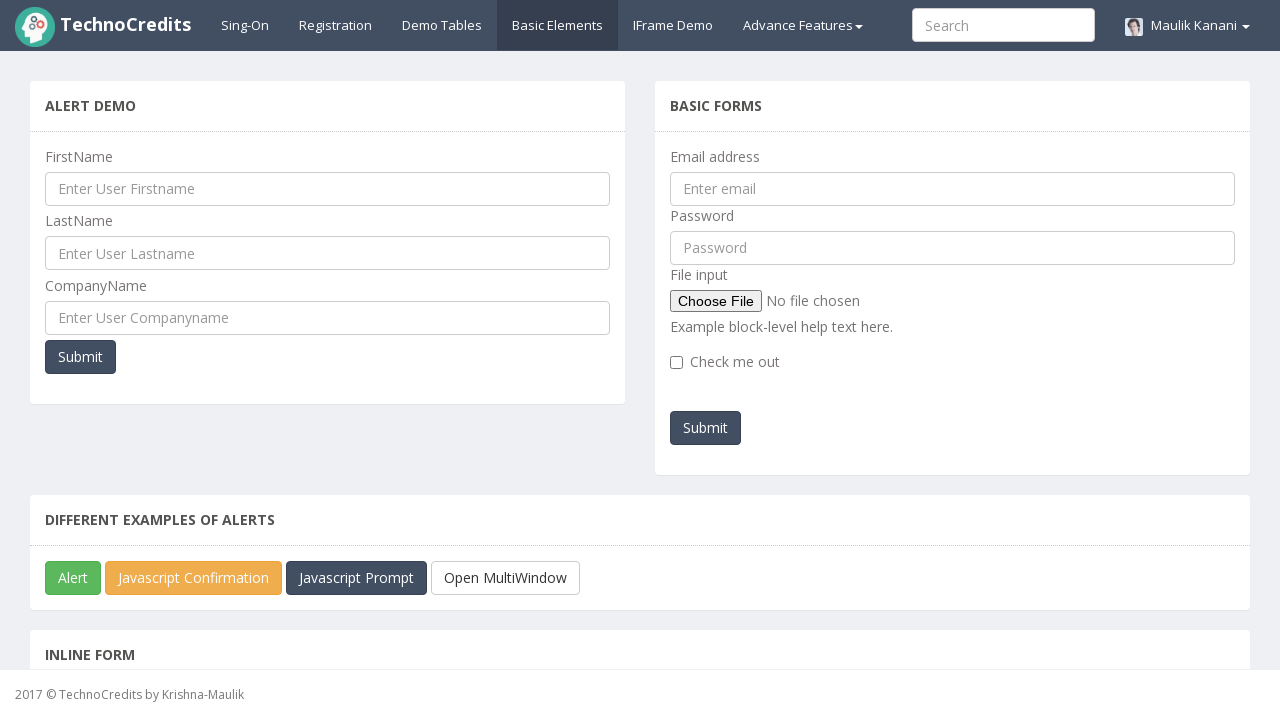

Selected option at index 4 on //select[@class='form-control']
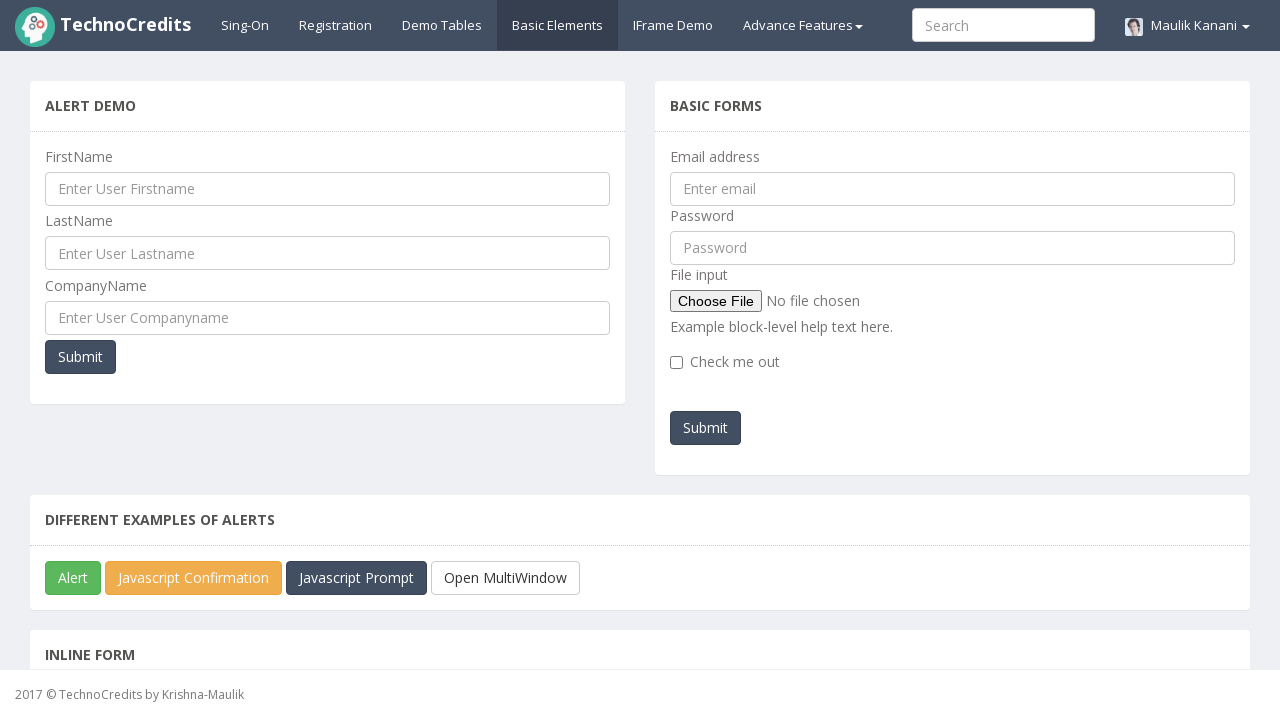

Deselected all options in the dropdown
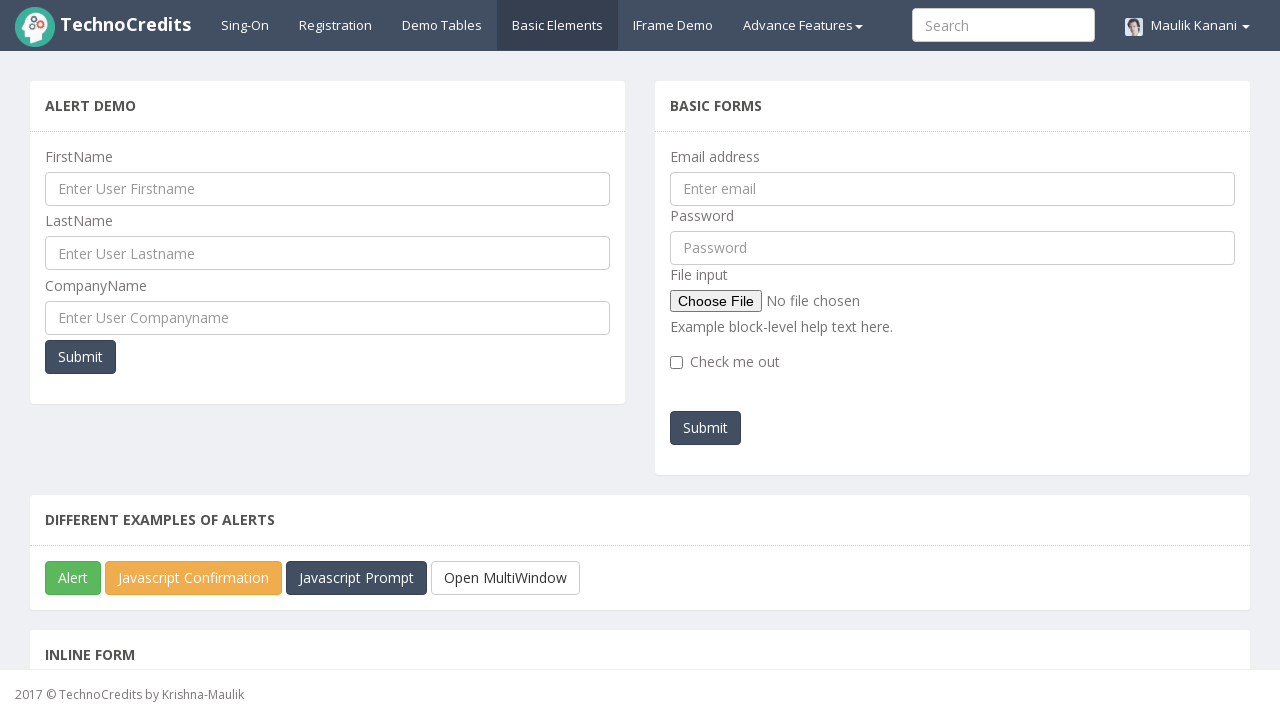

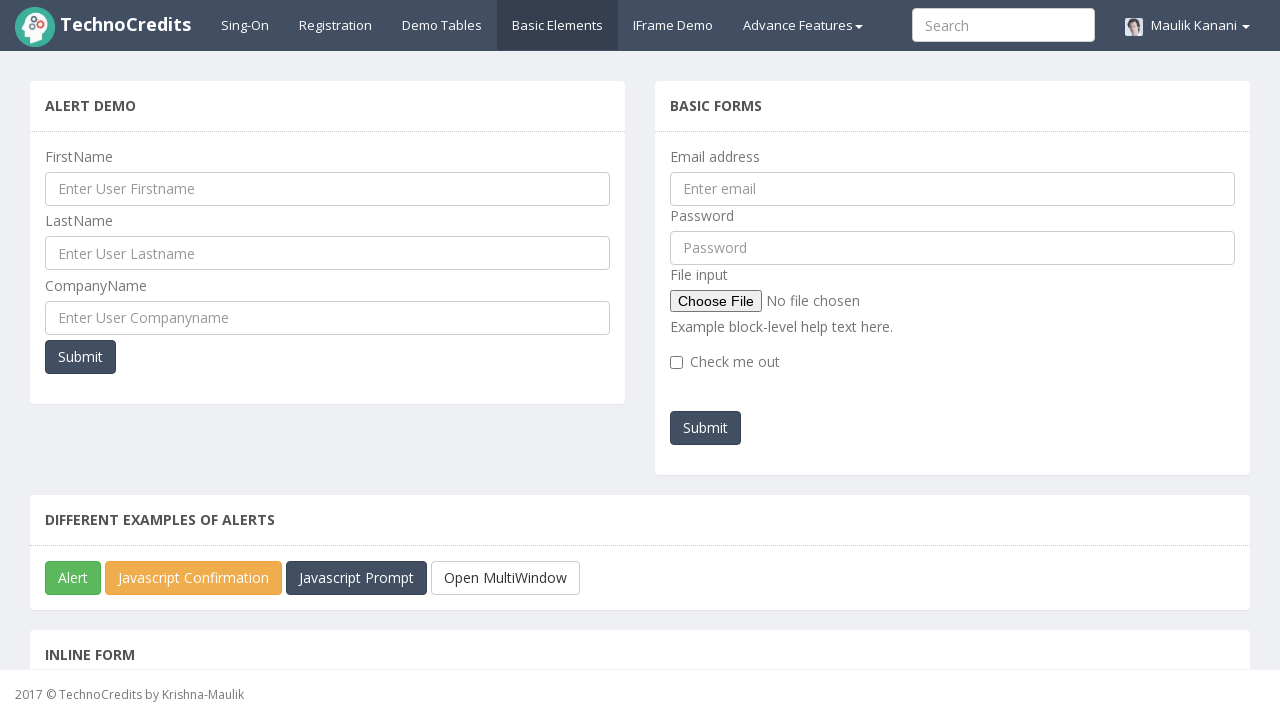